Tests dynamic control elements with explicit waits by clicking Remove button, verifying "It's gone!" message appears, clicking Add button, and verifying "It's back!" message appears

Starting URL: https://the-internet.herokuapp.com/dynamic_controls

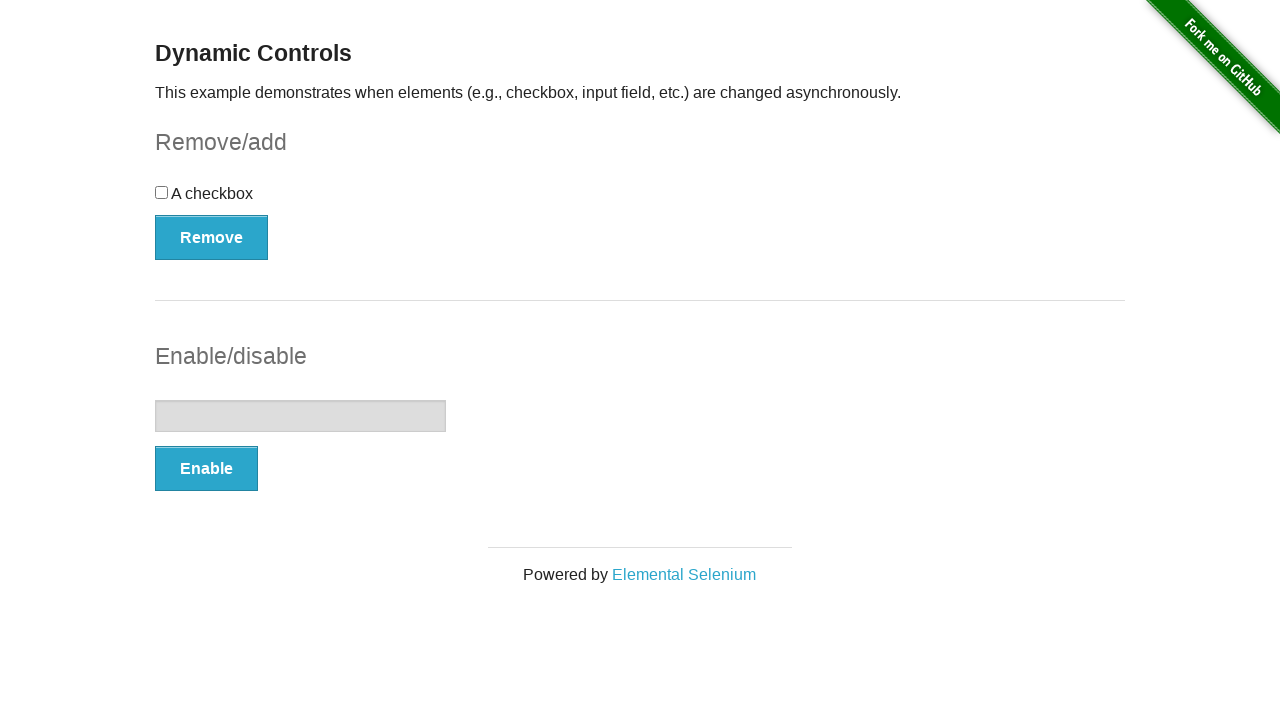

Clicked Remove button to trigger dynamic control removal at (212, 237) on xpath=//*[.='Remove']
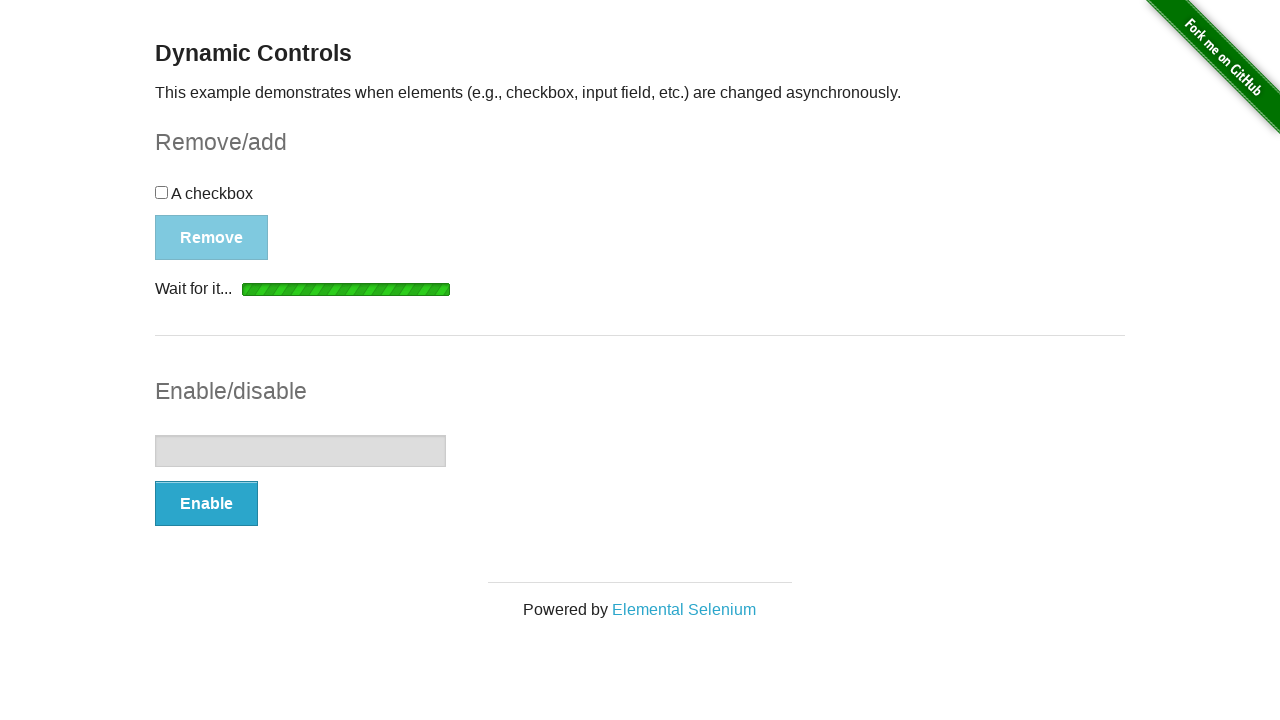

Verified 'It's gone!' message appeared after removing control
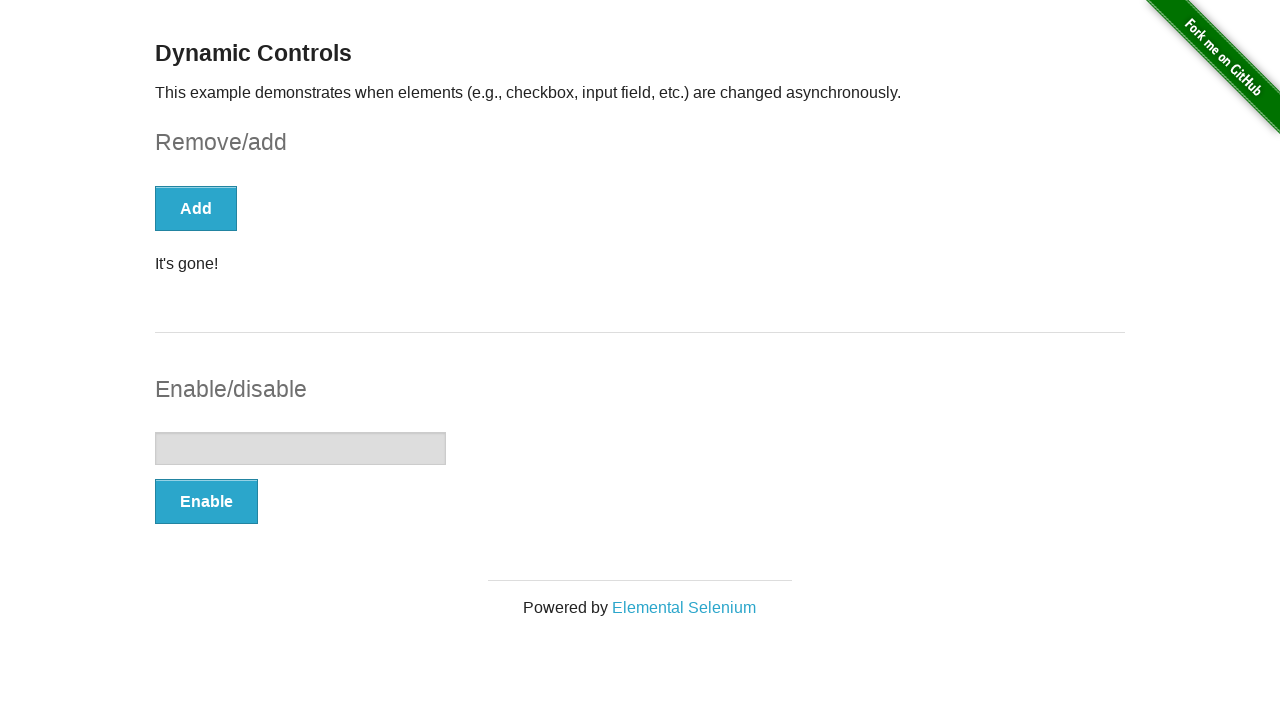

Clicked Add button to restore dynamic control at (196, 208) on xpath=(//*[@*='button'])[1]
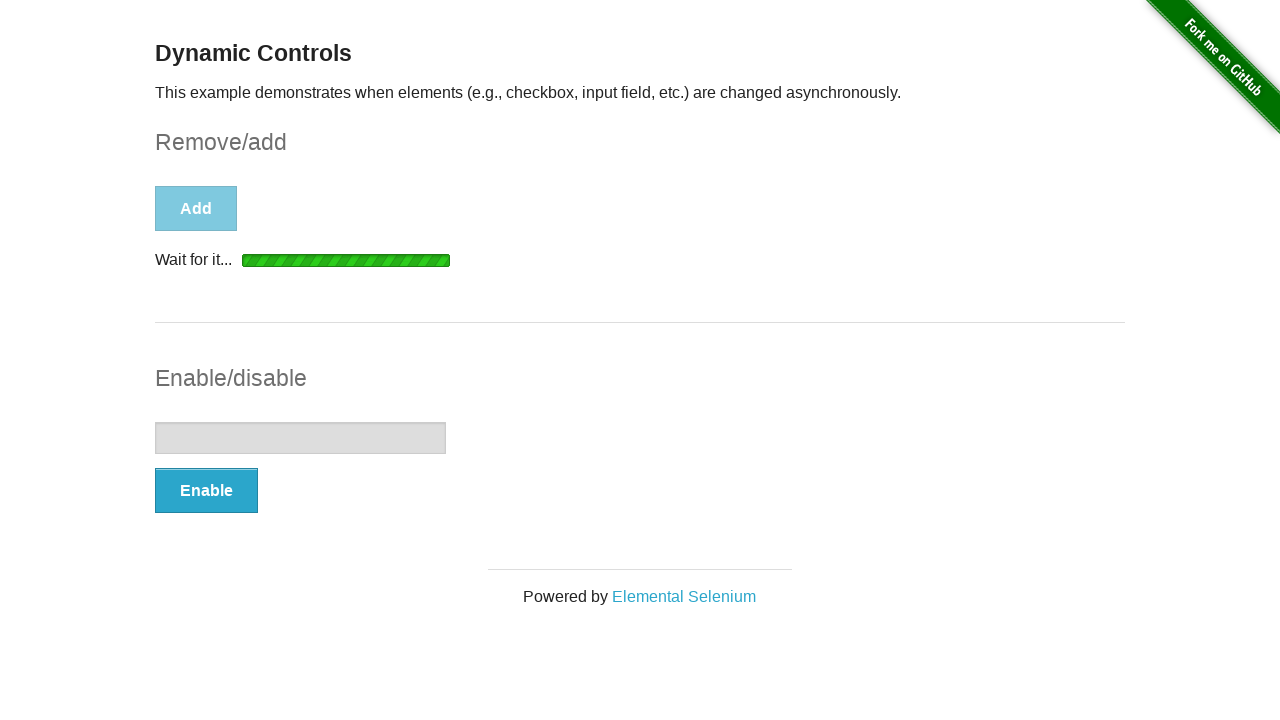

Verified 'It's back!' message appeared after adding control back
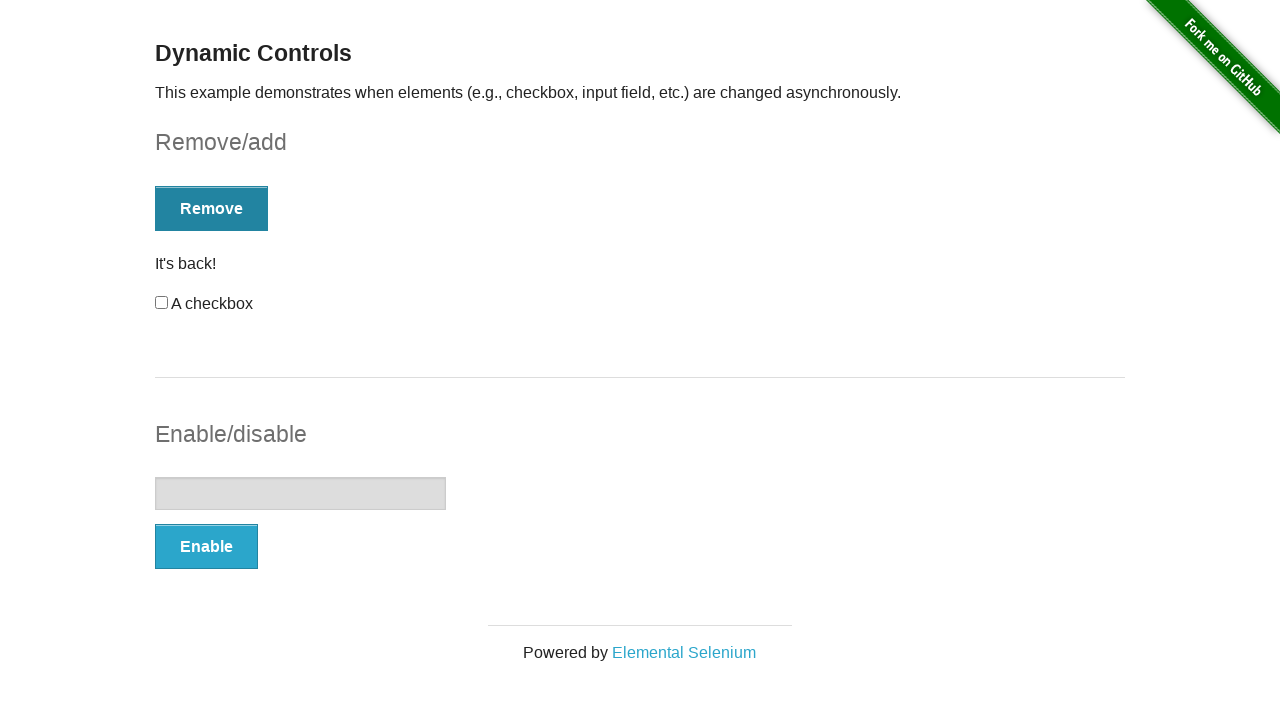

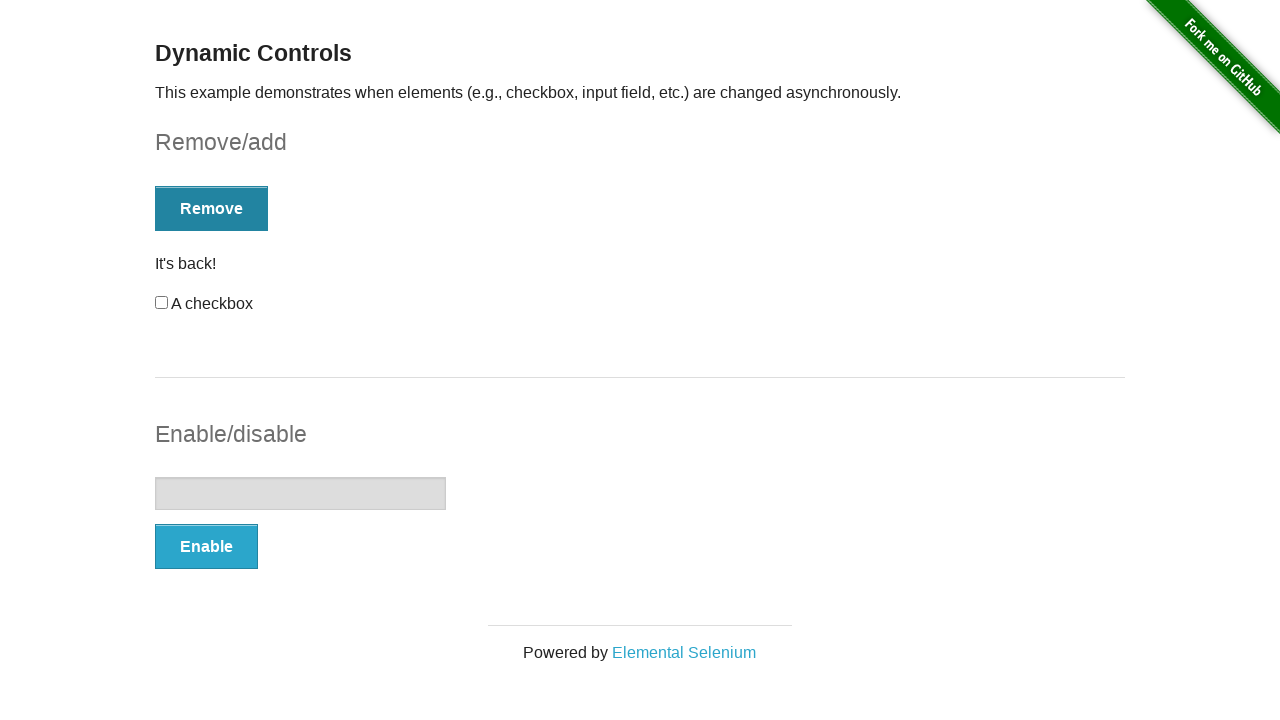